Tests React Semantic UI editable dropdown by typing country names and selecting them

Starting URL: https://react.semantic-ui.com/maximize/dropdown-example-search-selection/

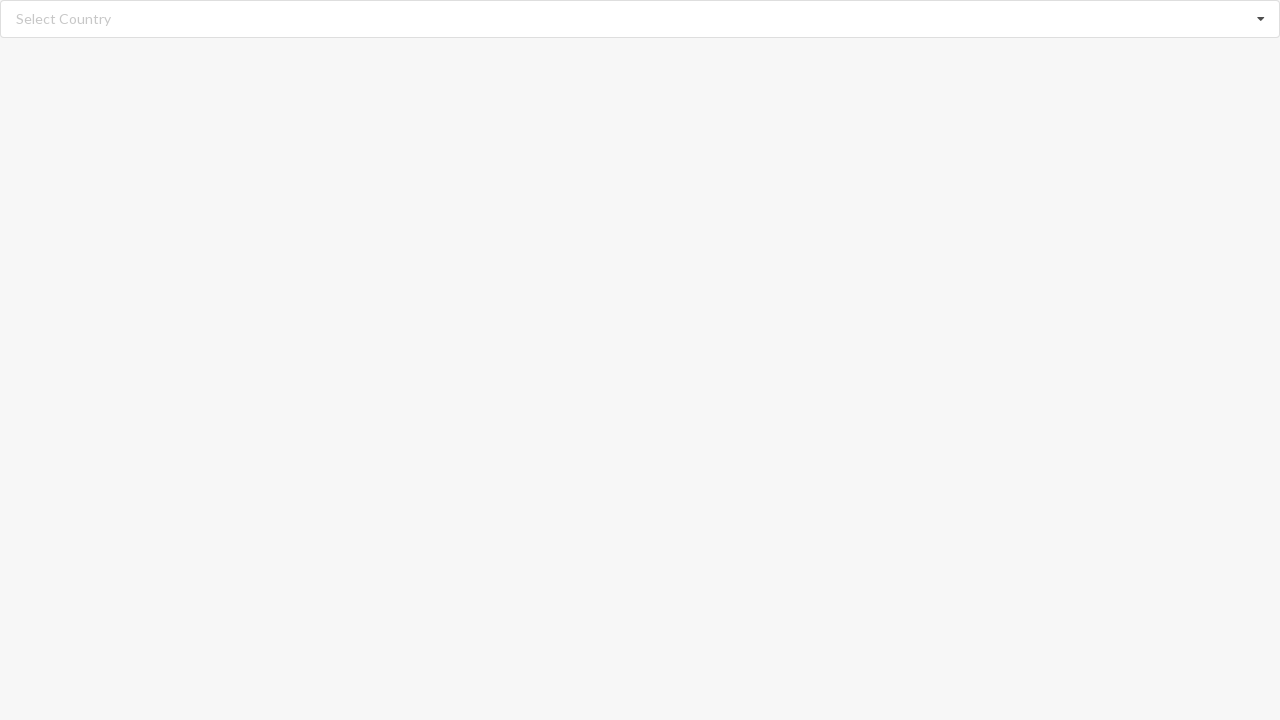

Filled search field with 'Andorra' on //input[@class='search']
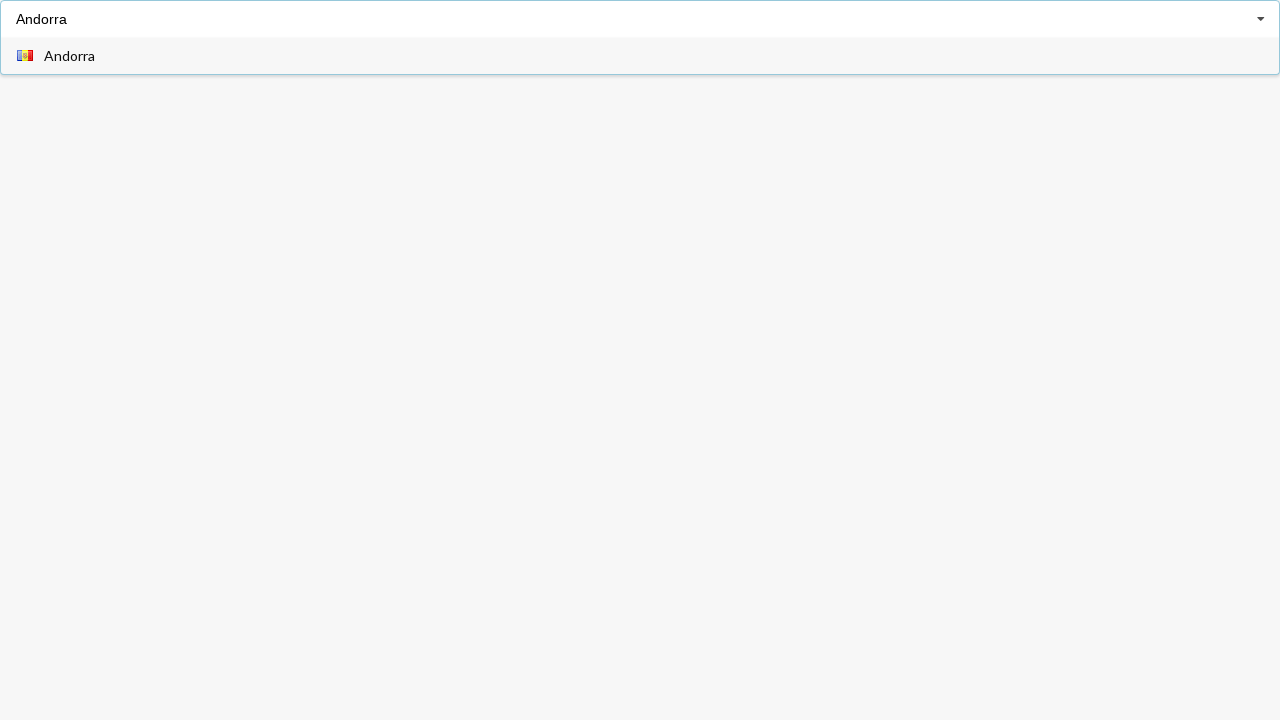

Pressed Enter to select 'Andorra' on //input[@class='search']
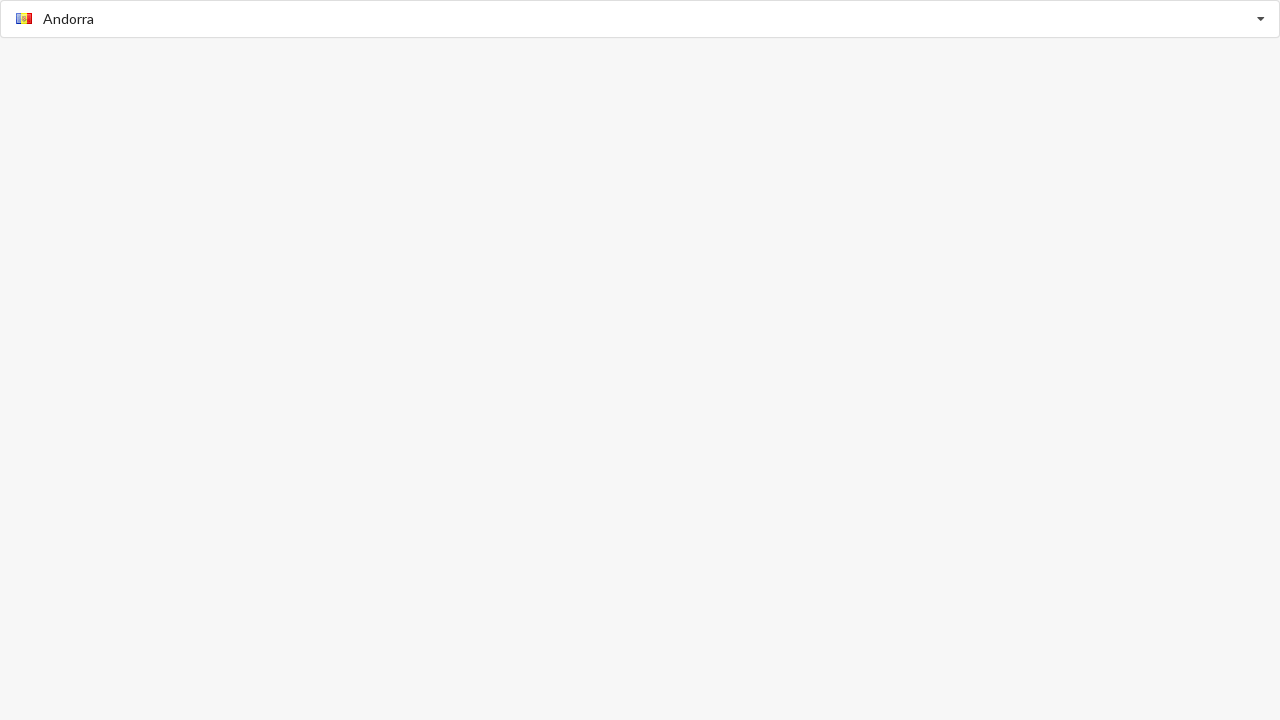

Verified 'Andorra' was selected in dropdown
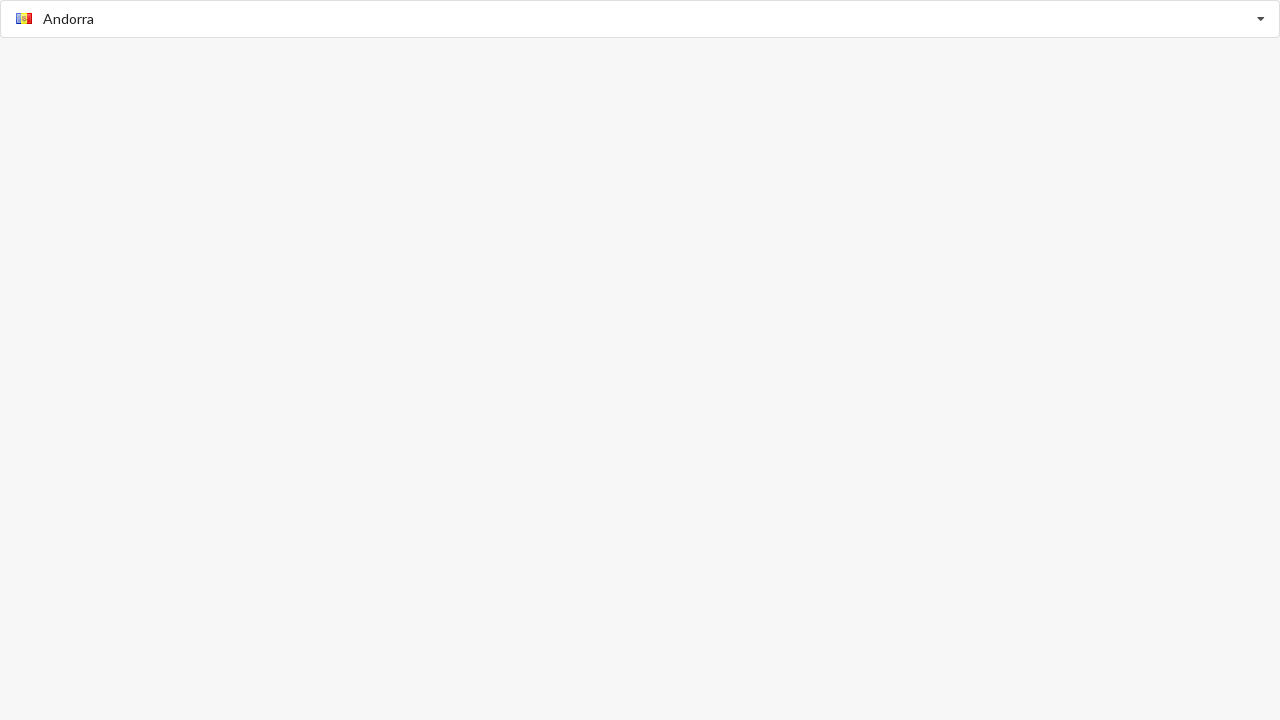

Filled search field with 'Aland Islands' on //input[@class='search']
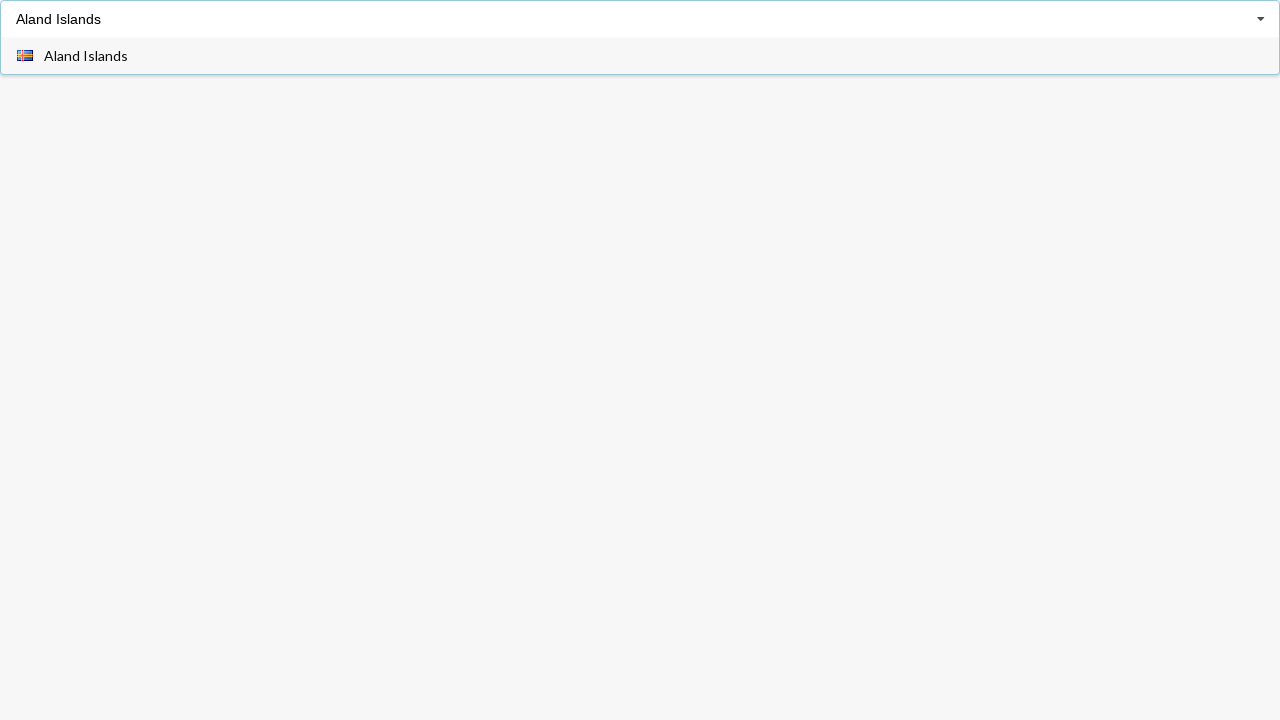

Pressed Enter to select 'Aland Islands' on //input[@class='search']
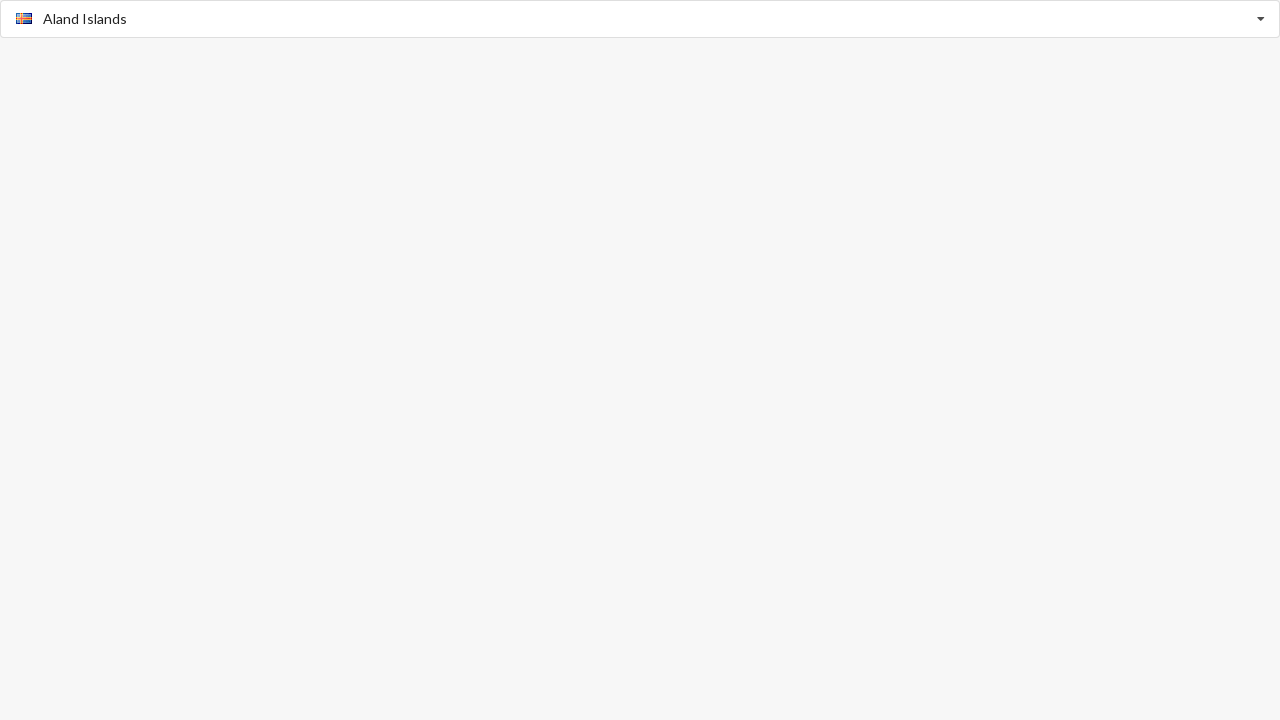

Verified 'Aland Islands' was selected in dropdown
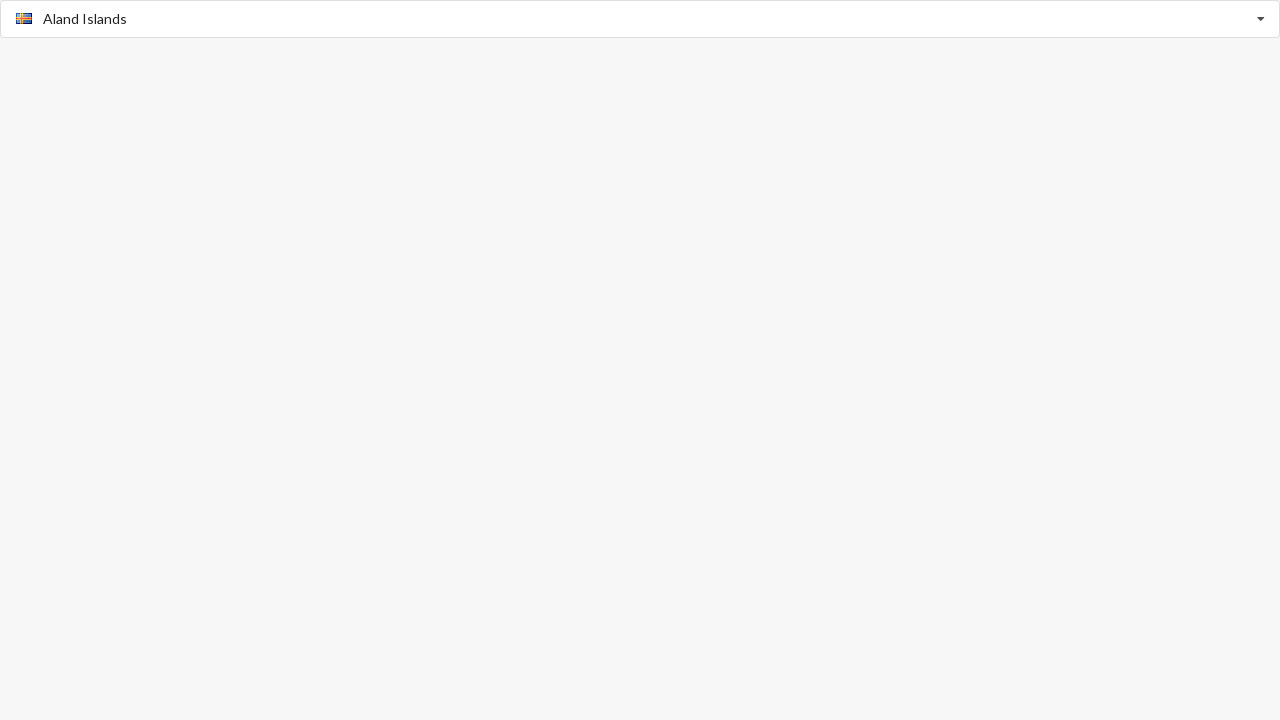

Filled search field with 'Bahamas' on //input[@class='search']
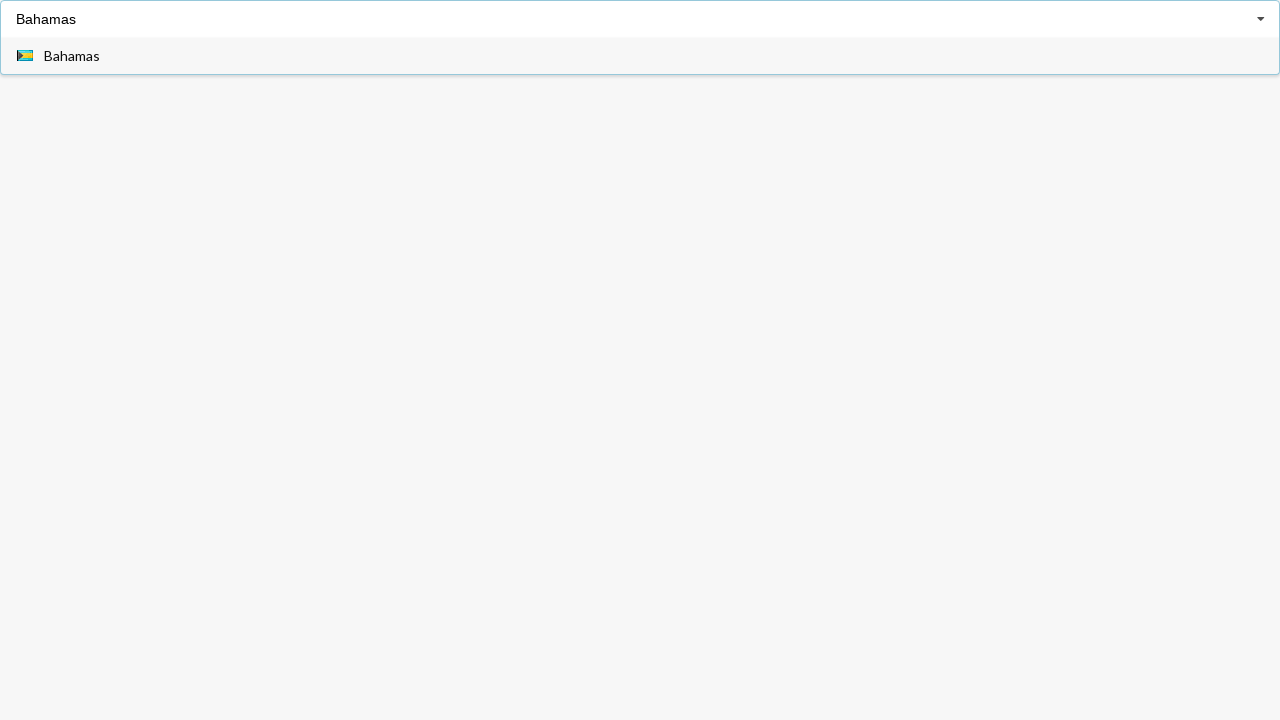

Dropdown options loaded for 'Bahamas'
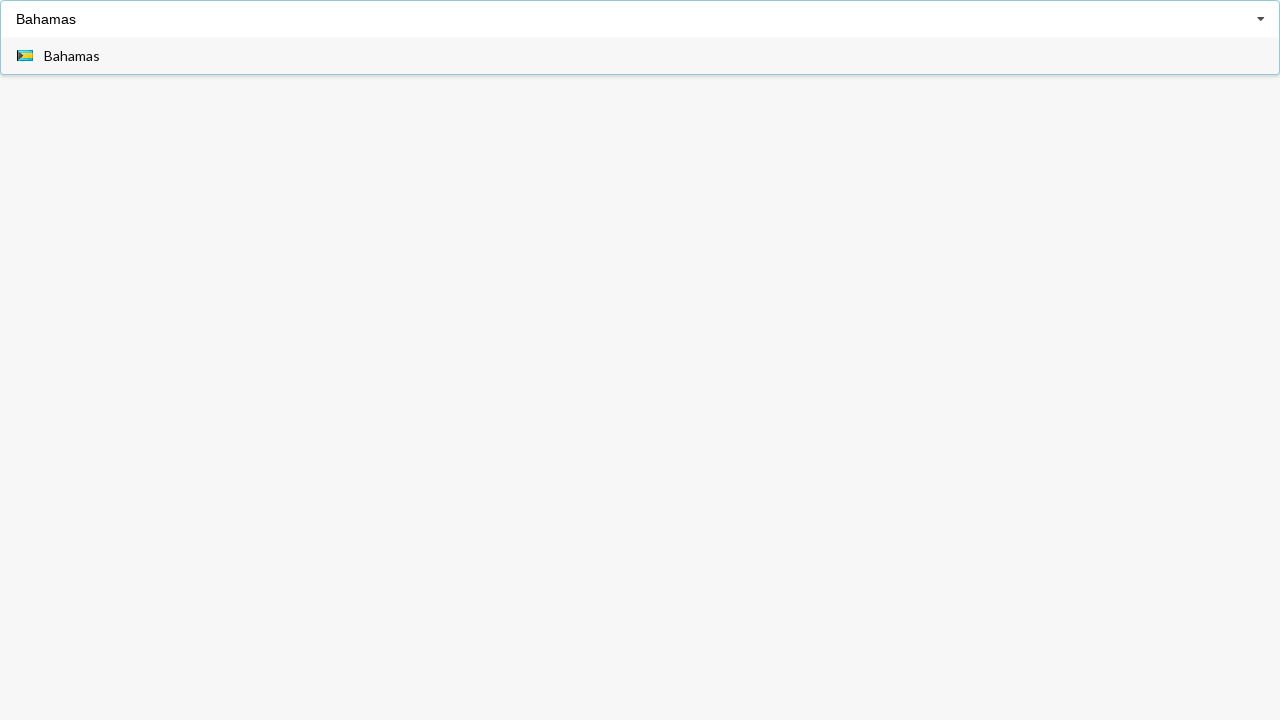

Clicked 'Bahamas' option from dropdown list at (72, 56) on xpath=//div[@role='option']/span[text()='Bahamas']
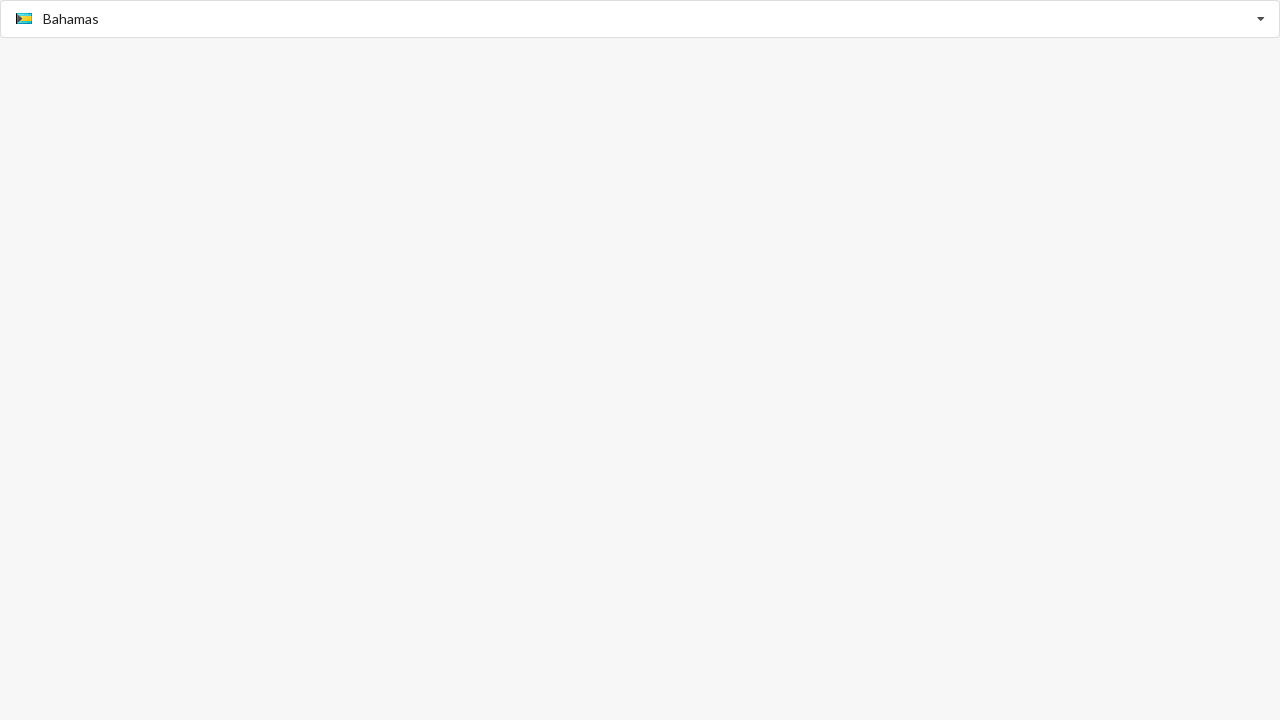

Verified 'Bahamas' was selected in dropdown
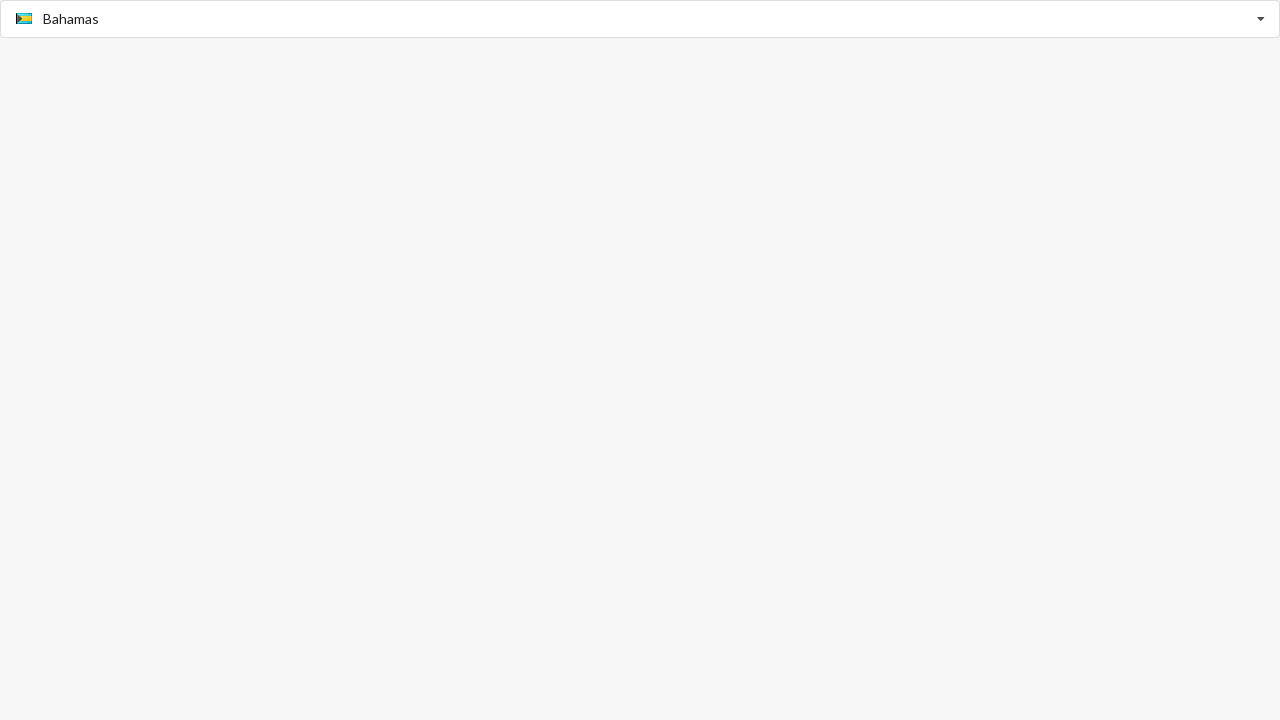

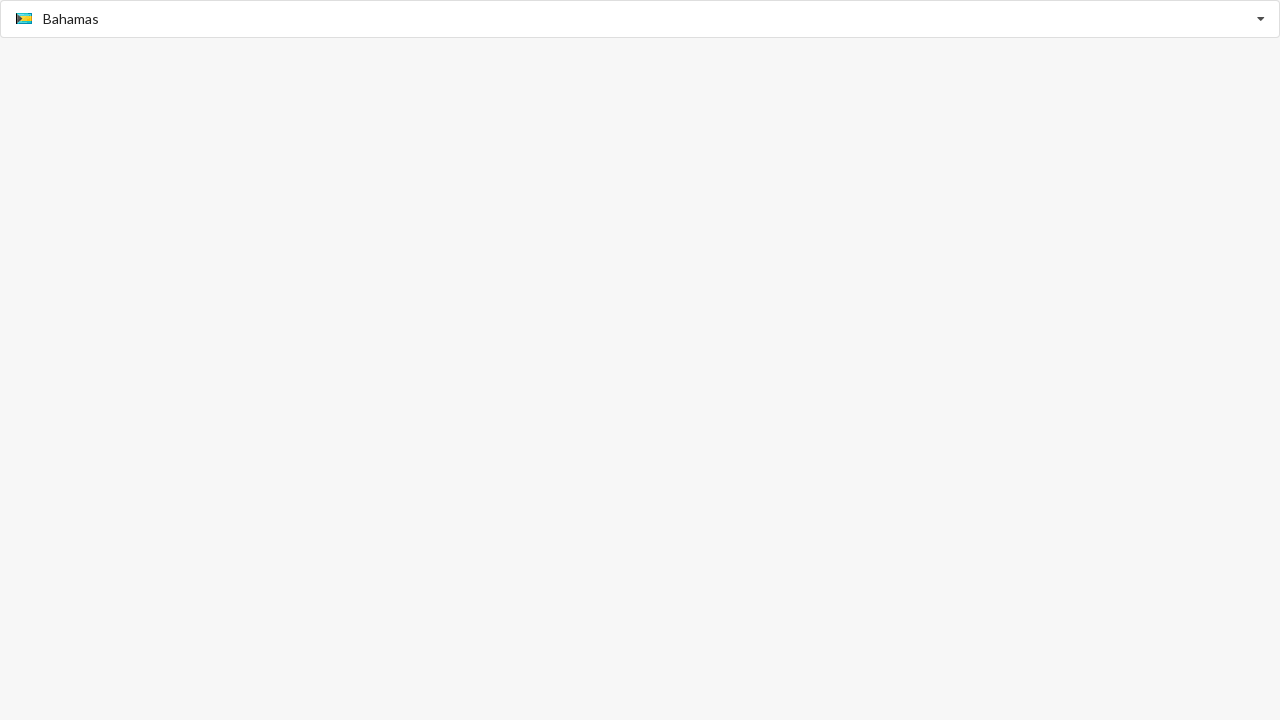